Tests autocomplete combo box functionality by selecting options through various methods, clearing input, and verifying popup behavior

Starting URL: https://v4.mui.com/components/autocomplete/

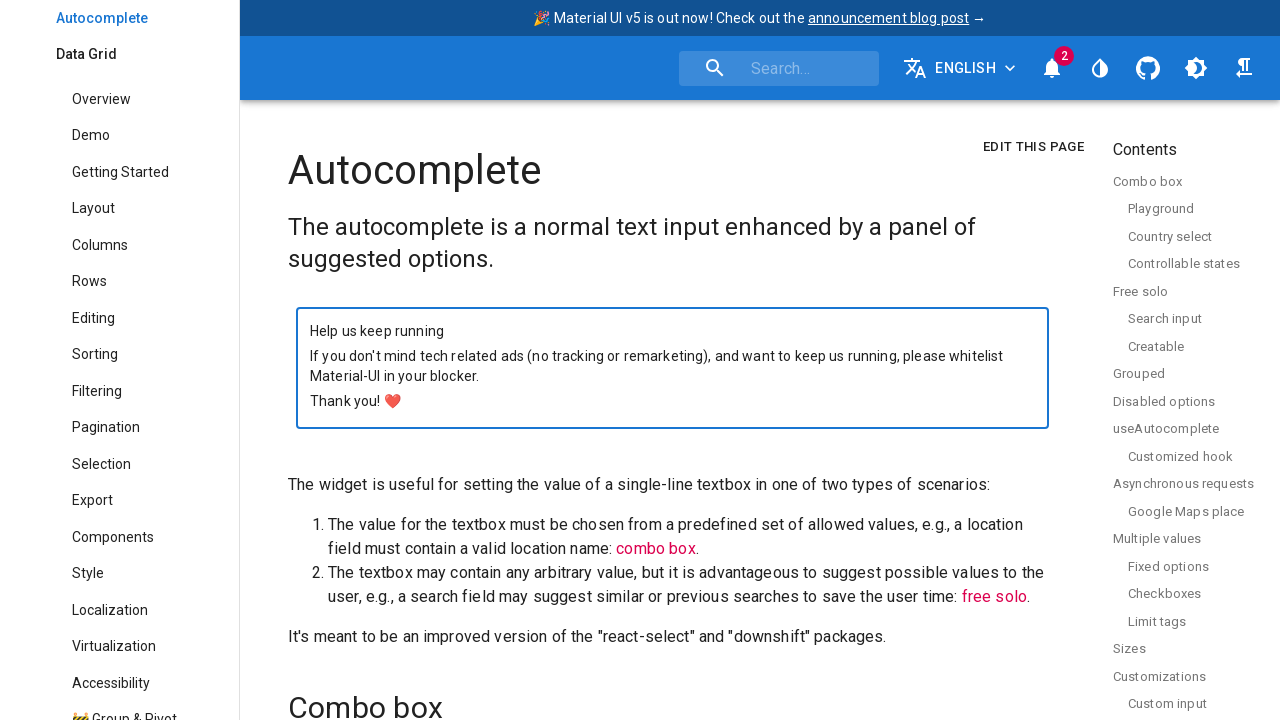

Located autocomplete component label
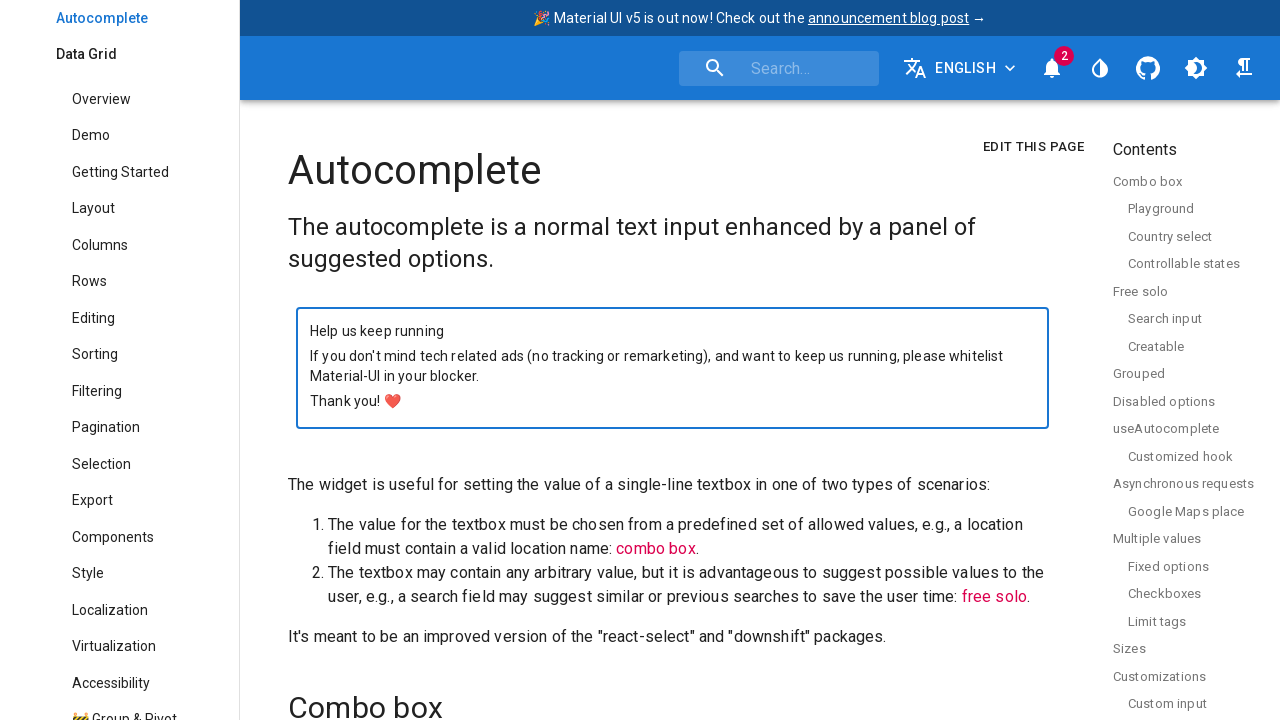

Located autocomplete container
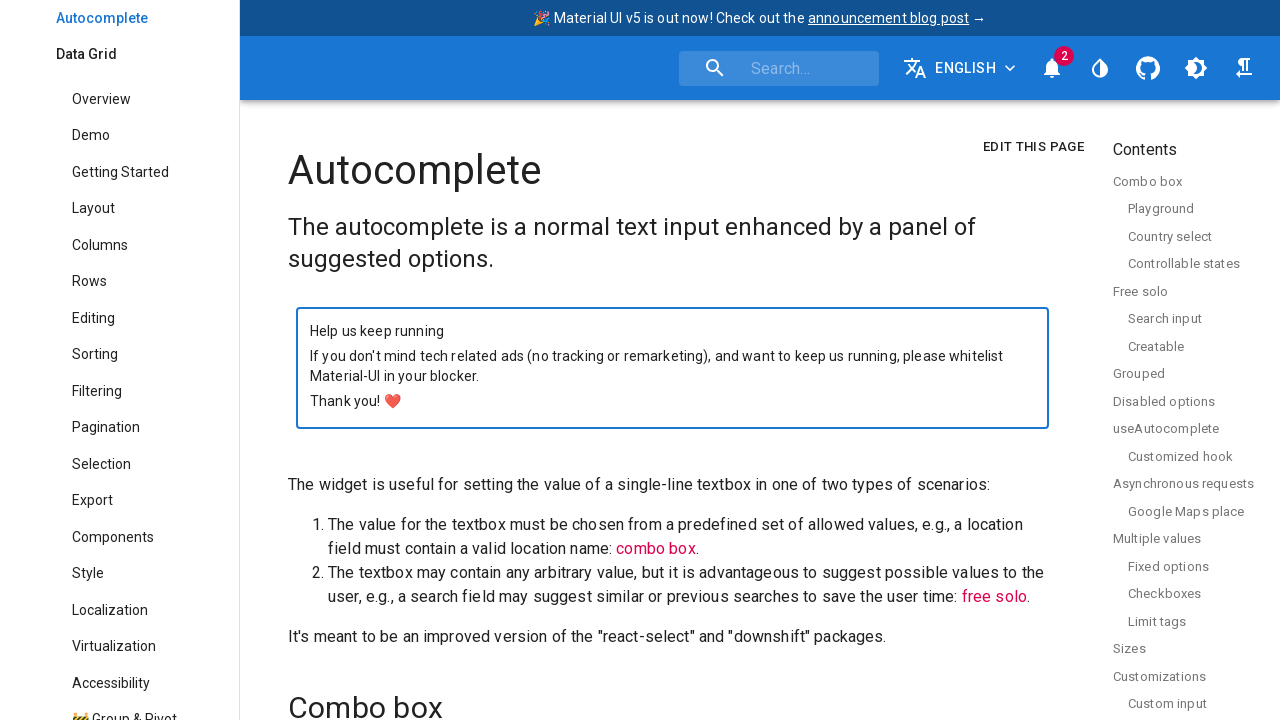

Located input field
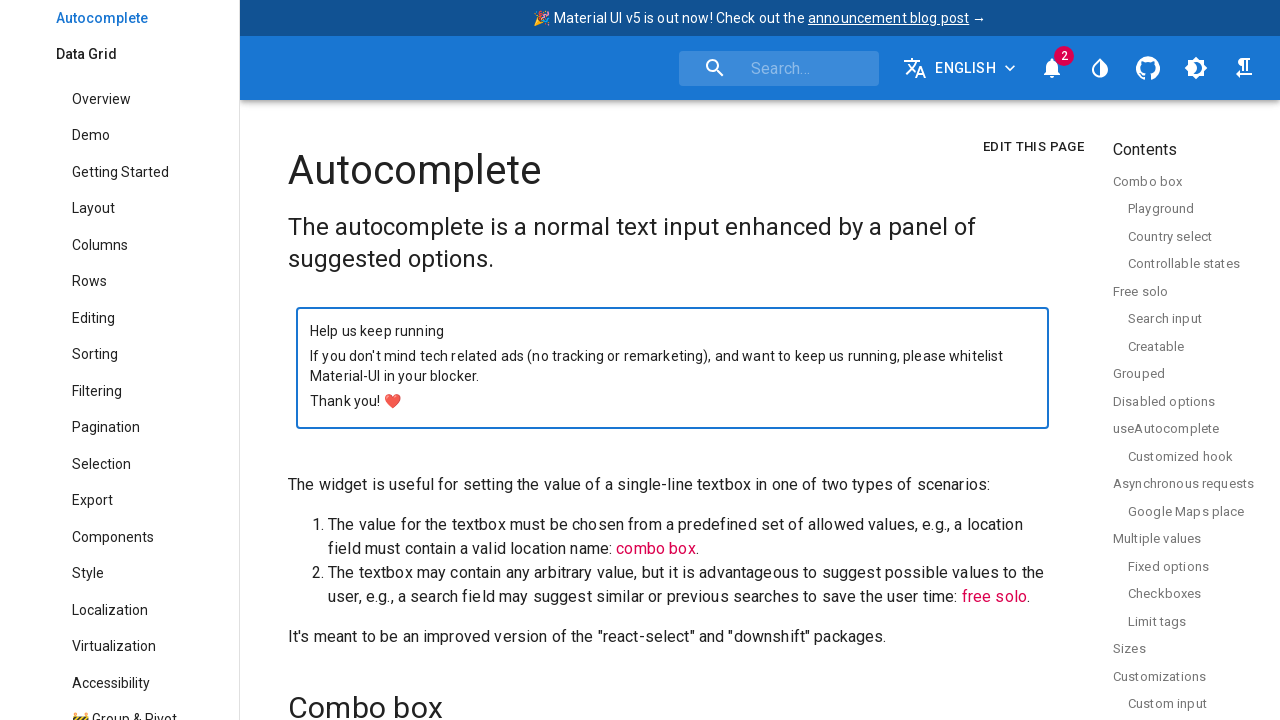

Located popup open button
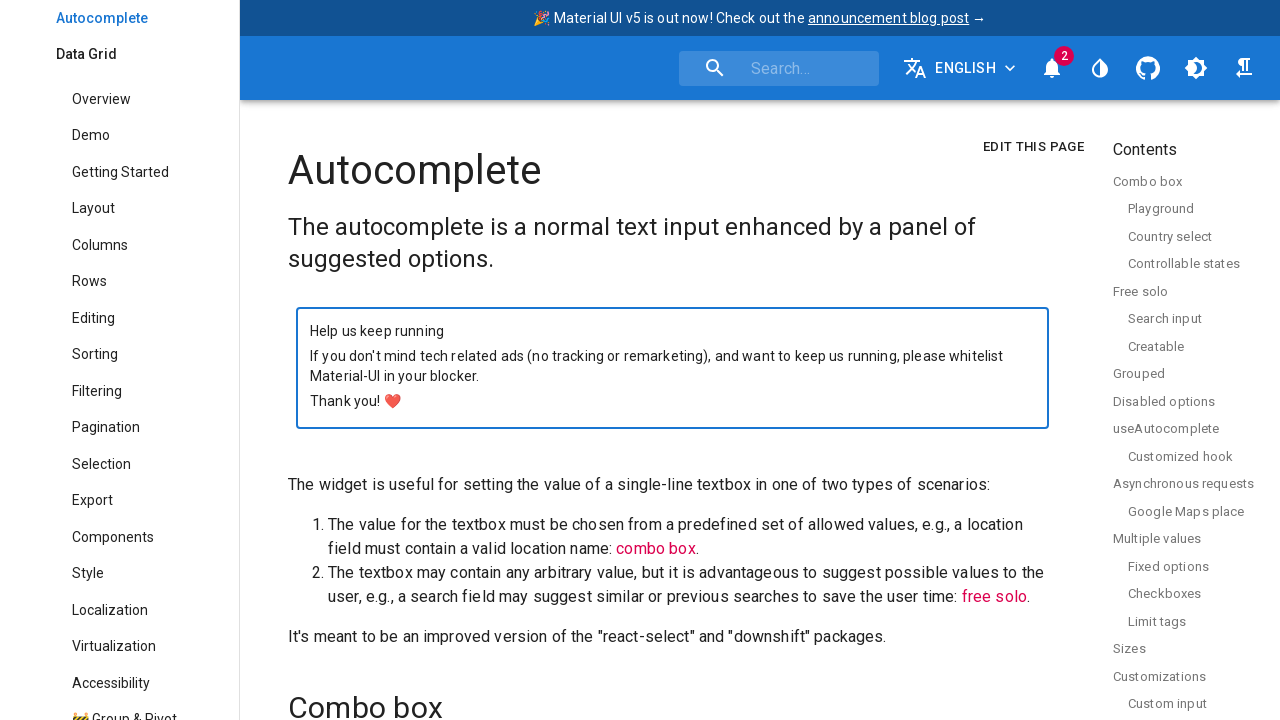

Clicked popup open button to display options at (802, 361) on #combo-box-demo-label >> .. >> .. >> button[aria-label='Open']
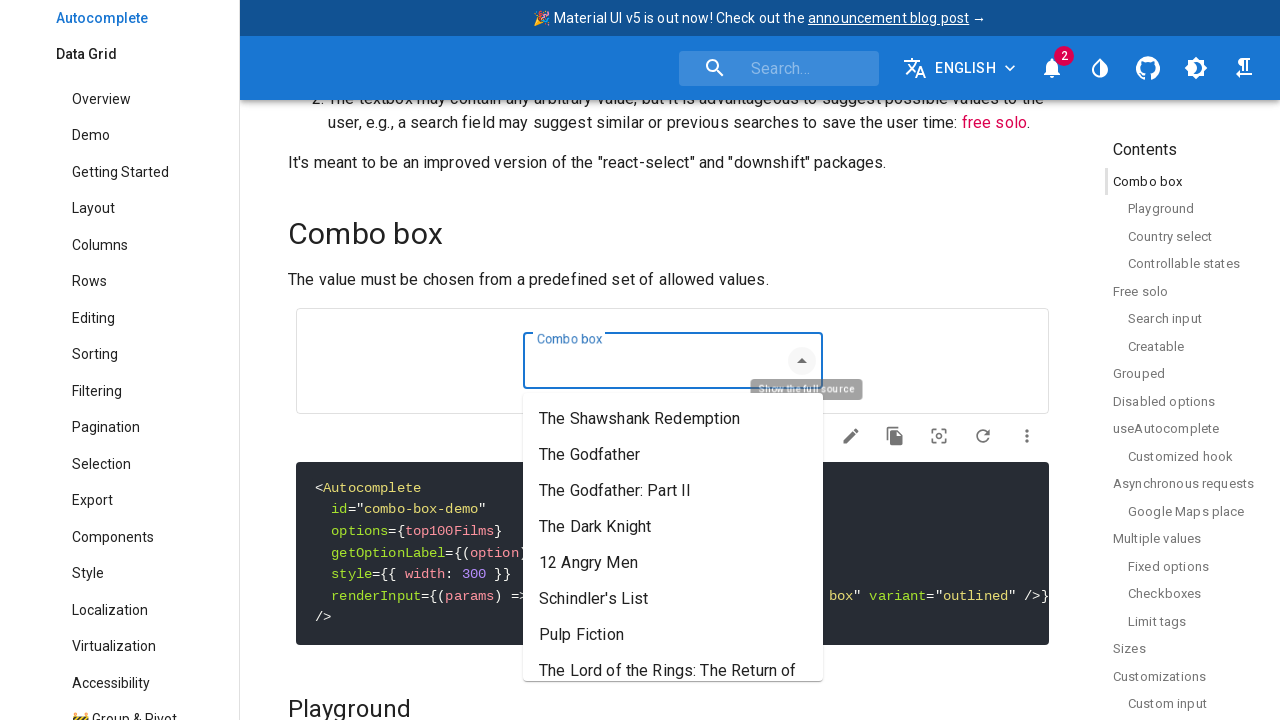

Selected first autocomplete option at (673, 419) on .MuiAutocomplete-option >> nth=0
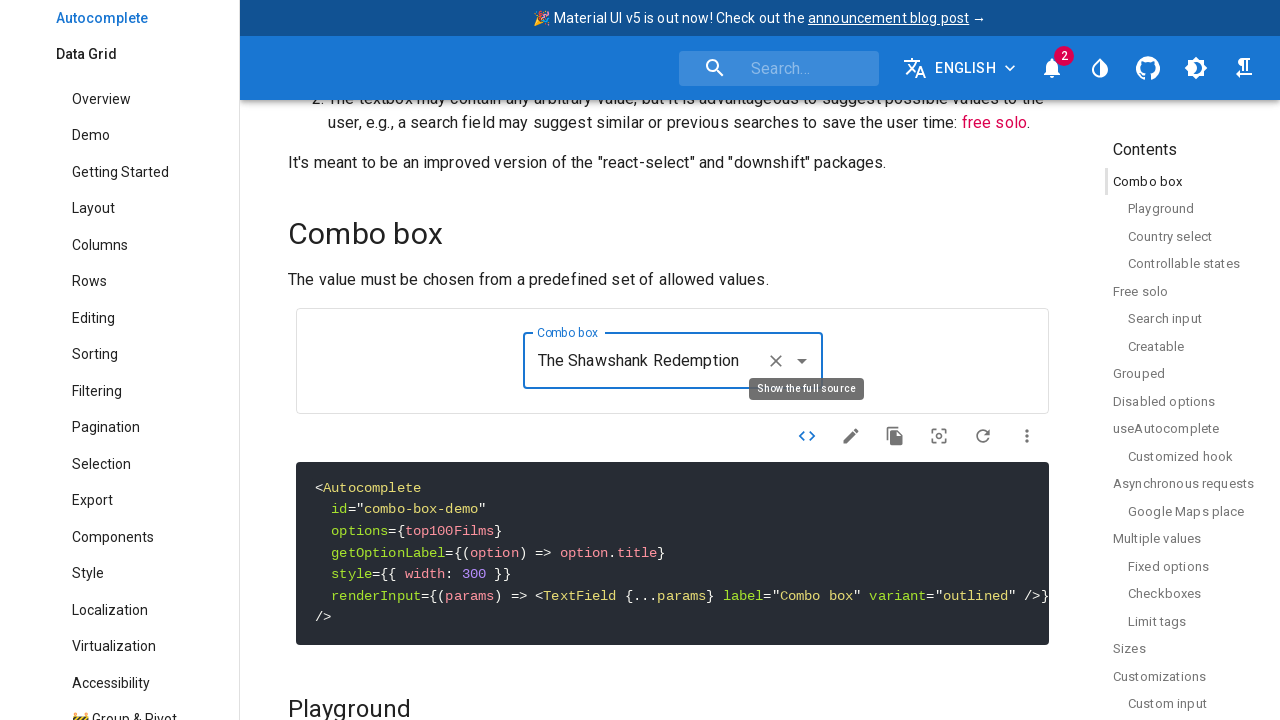

Located clear button
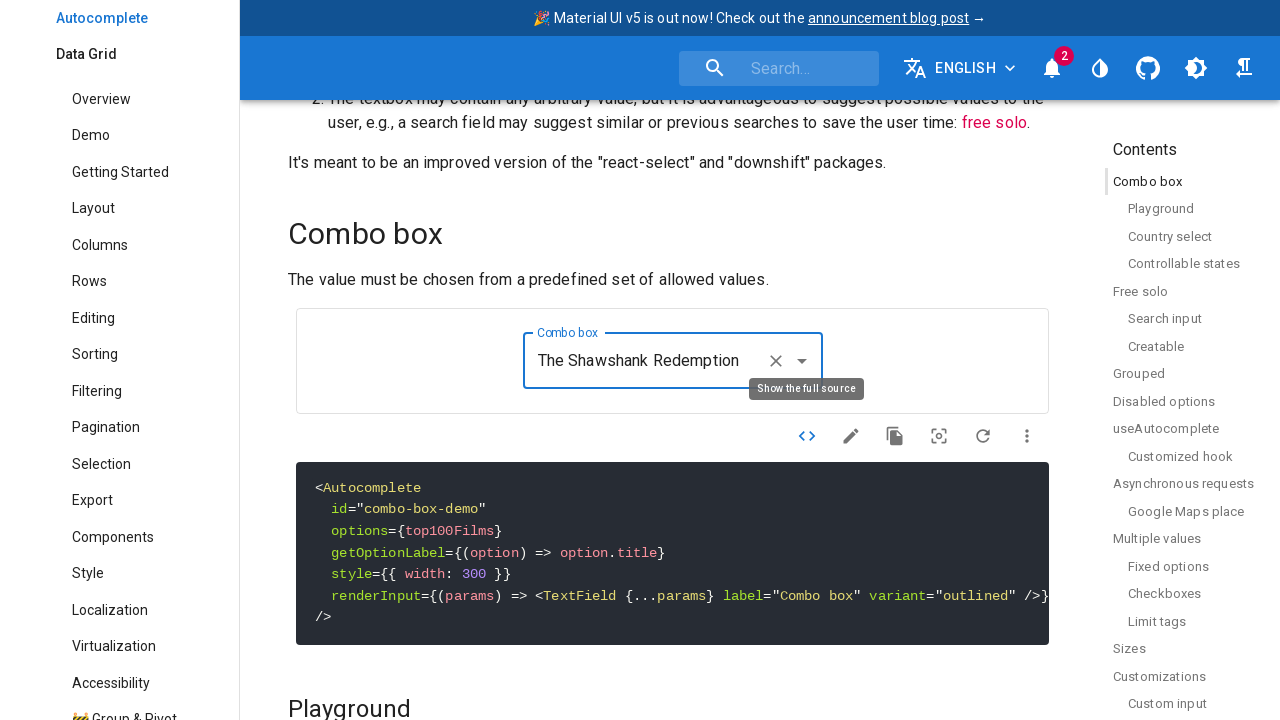

Clicked clear button to clear selection at (776, 361) on #combo-box-demo-label >> .. >> .. >> button[aria-label='Clear']
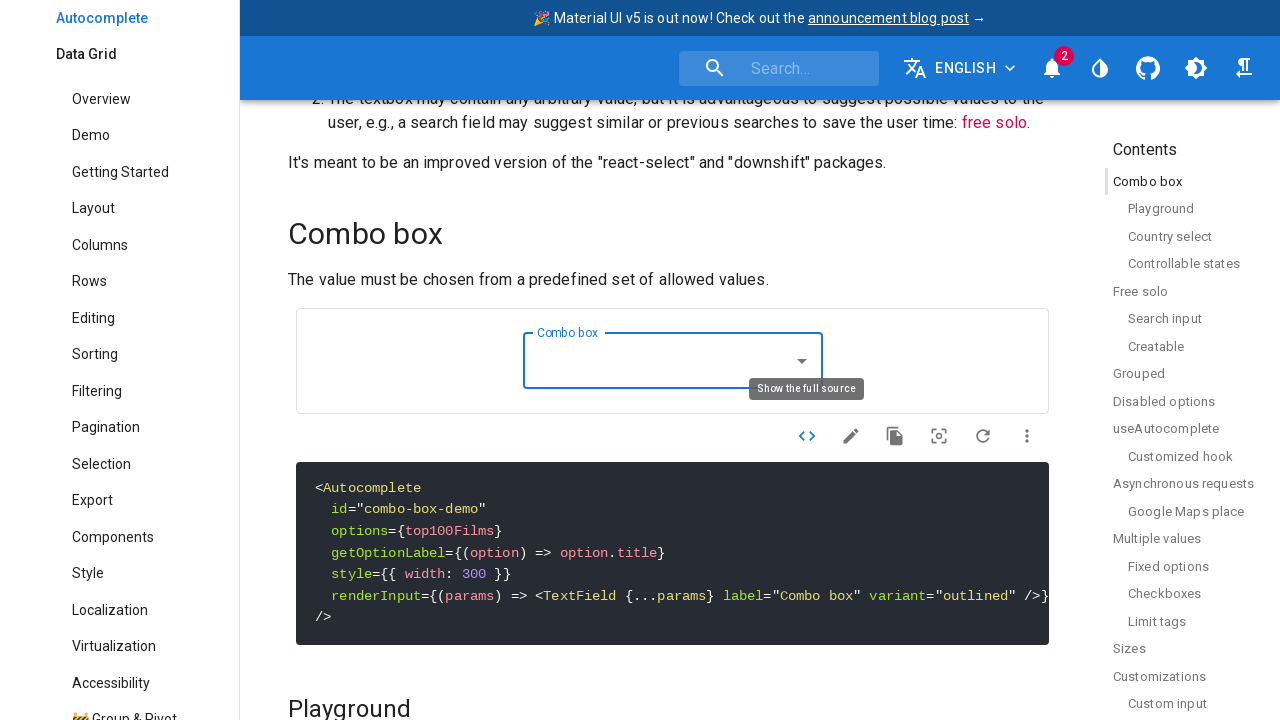

Typed 'Godfat' in input field to filter options on #combo-box-demo-label >> .. >> .. >> input
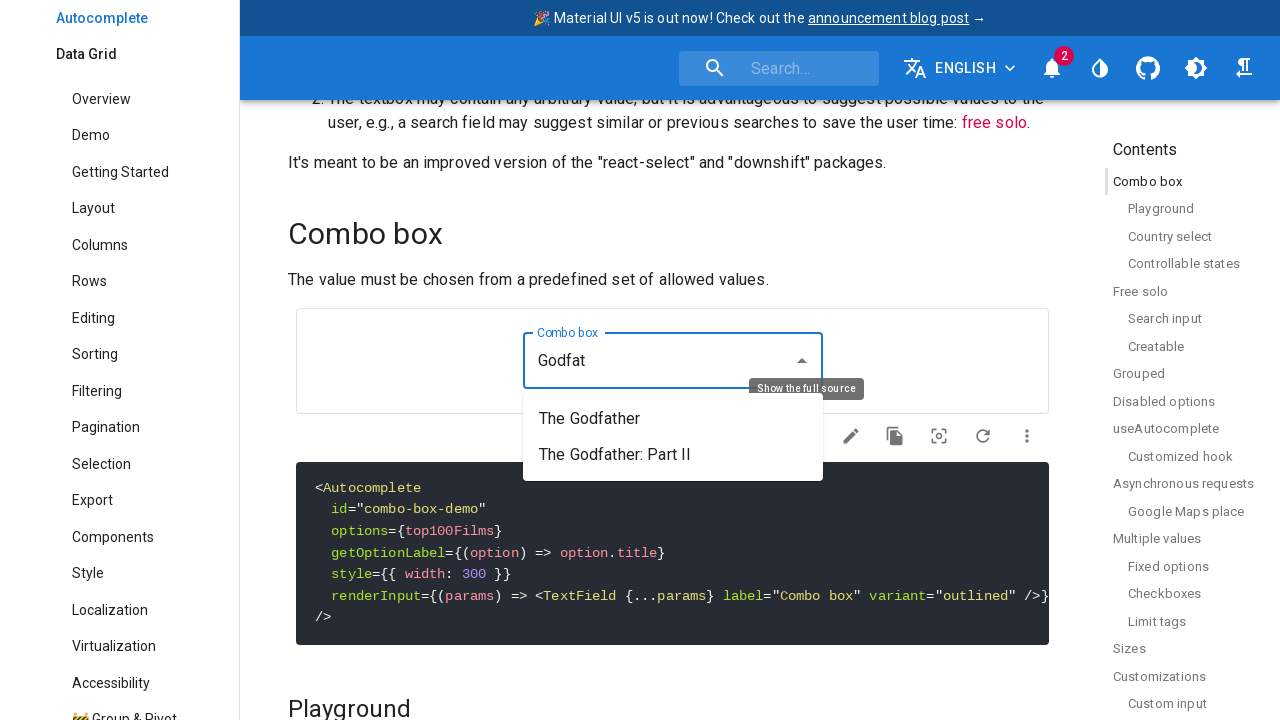

Selected filtered option (The Godfather) at (673, 419) on .MuiAutocomplete-option >> nth=0
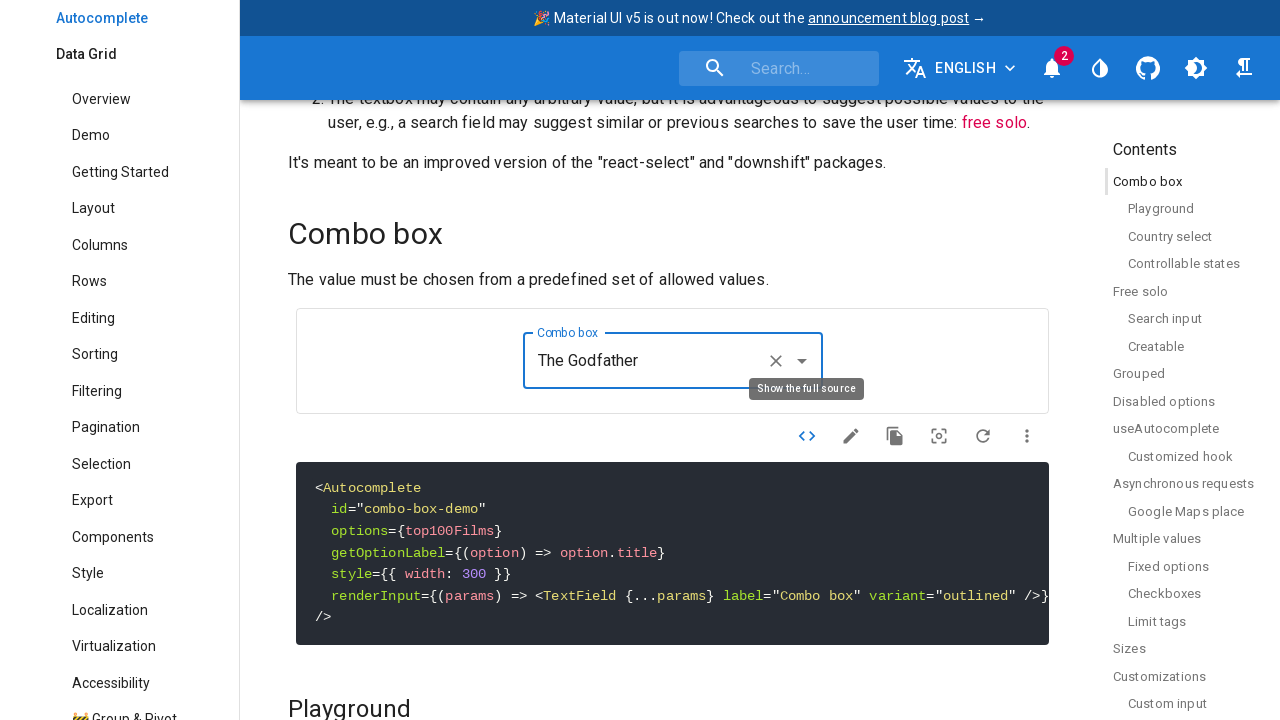

Clicked clear button again at (776, 361) on #combo-box-demo-label >> .. >> .. >> button[aria-label='Clear']
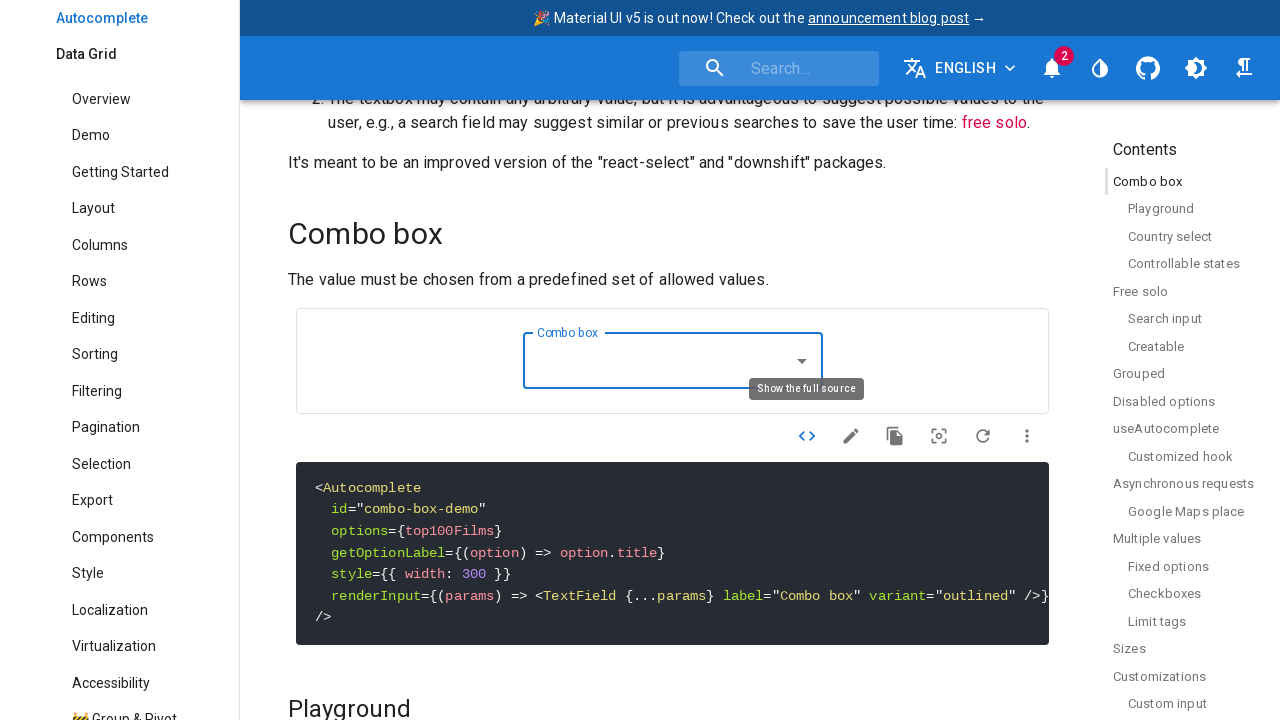

Clicked input field to open options at (644, 361) on #combo-box-demo-label >> .. >> .. >> input
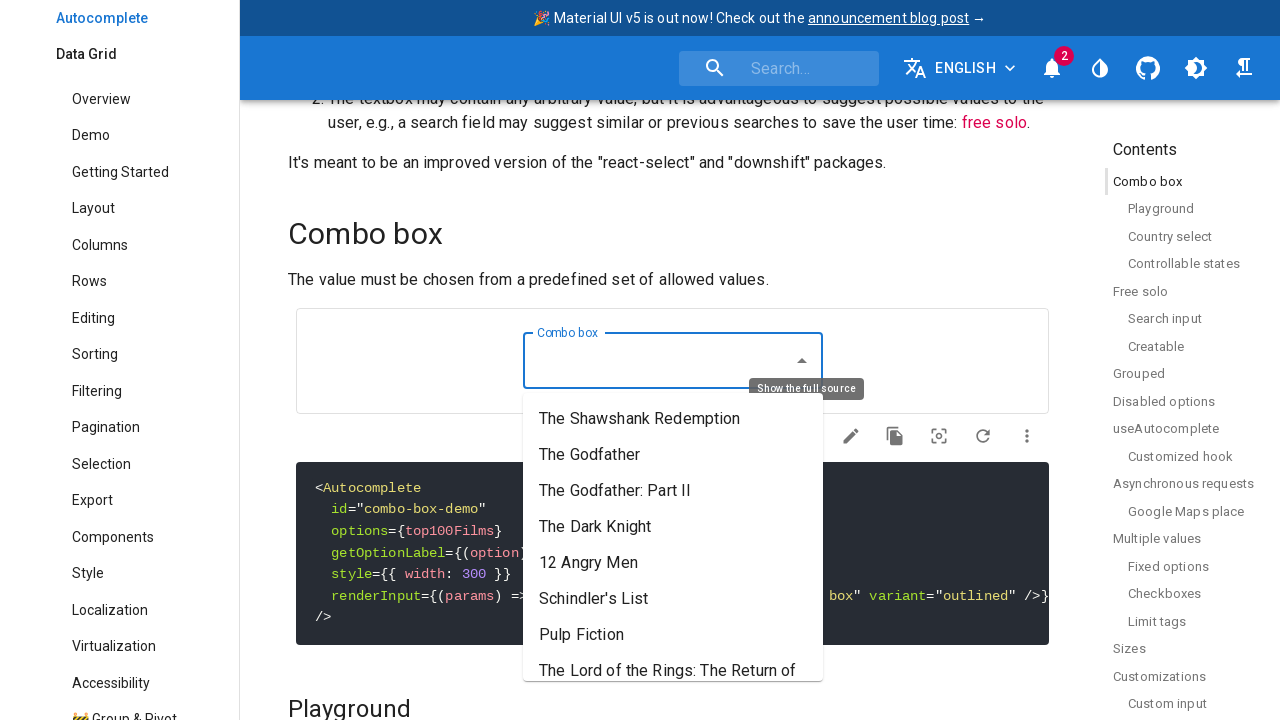

Selected '3 Idiots' option by text at (673, 619) on .MuiAutocomplete-option:has-text('3 Idiots')
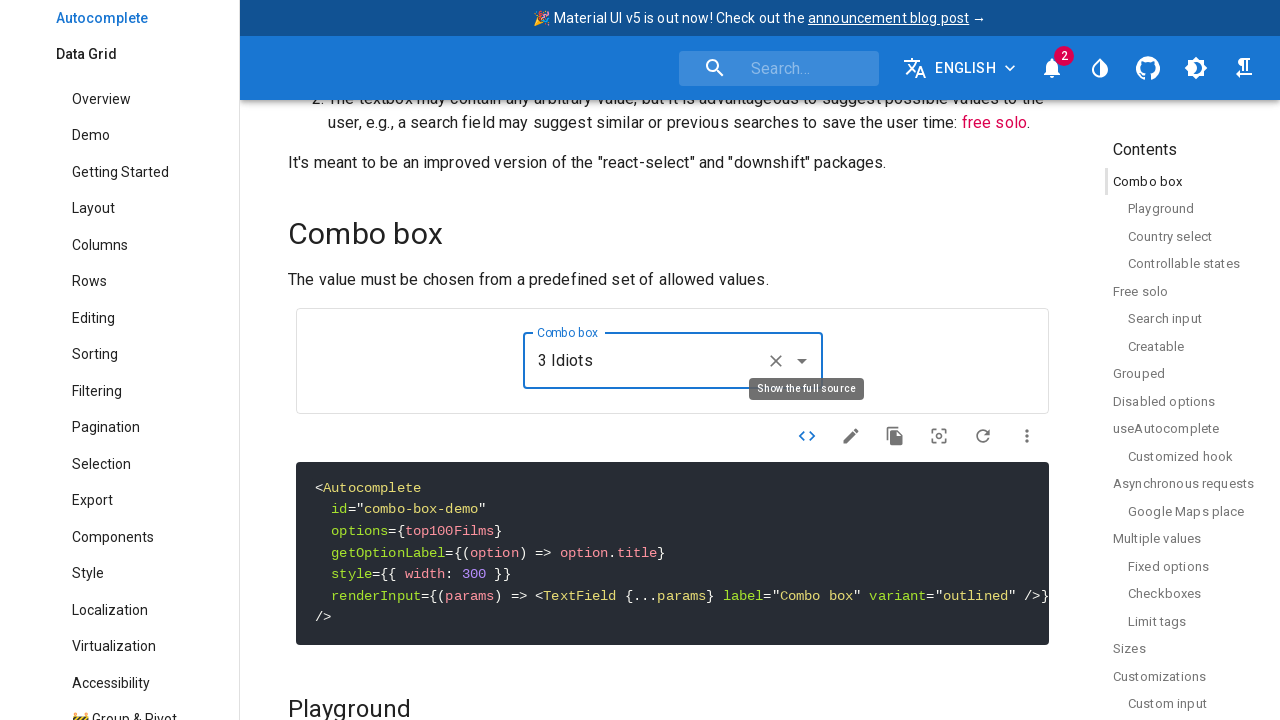

Pressed Backspace to delete character 1 on #combo-box-demo-label >> .. >> .. >> input
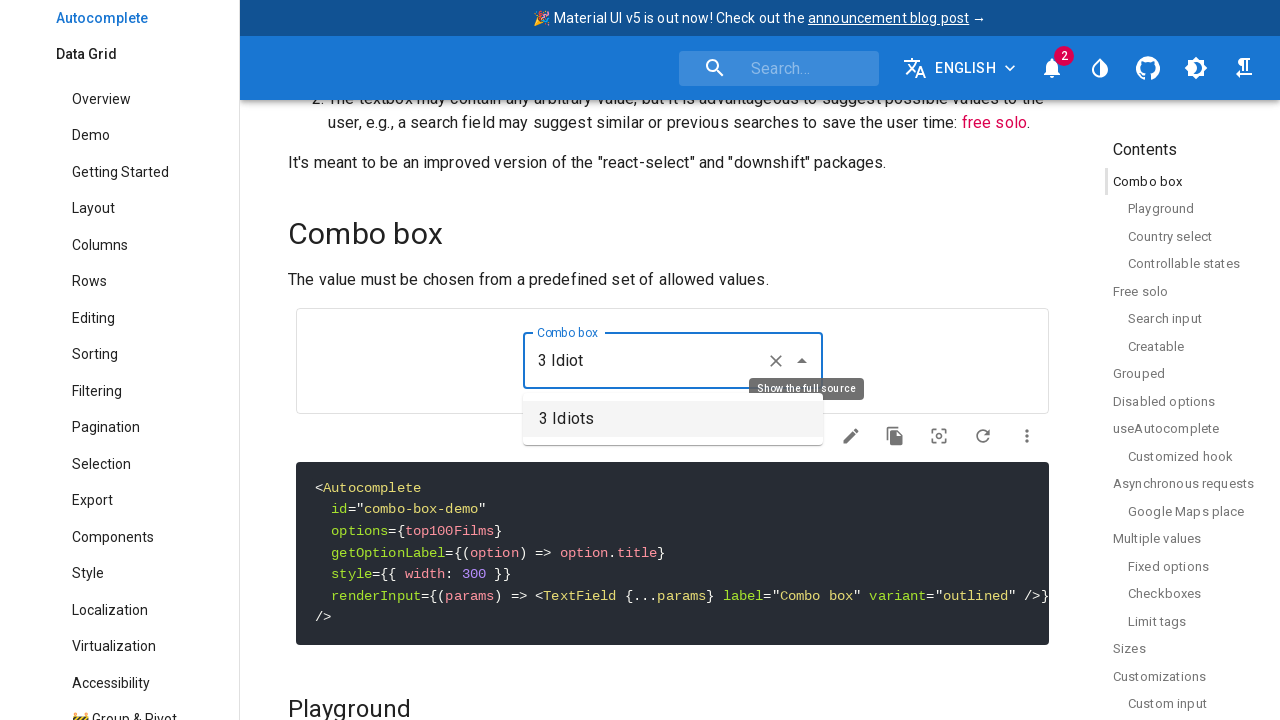

Pressed Backspace to delete character 2 on #combo-box-demo-label >> .. >> .. >> input
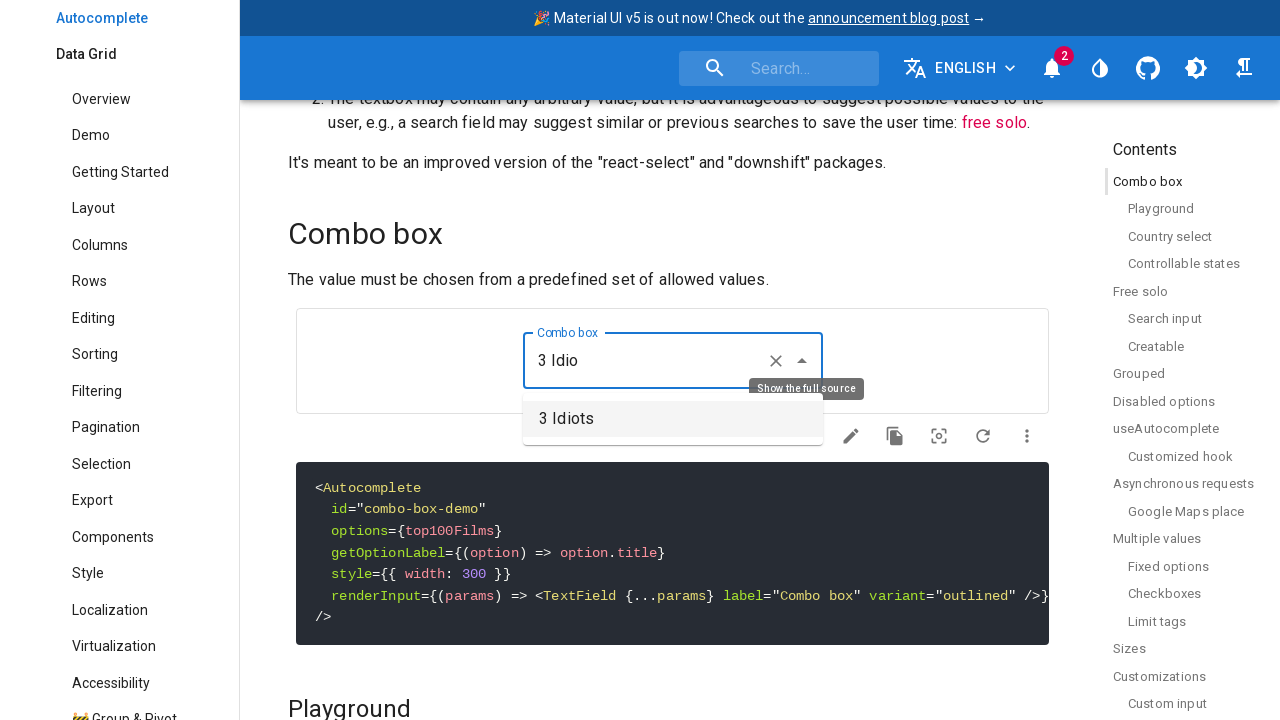

Pressed Backspace to delete character 3 on #combo-box-demo-label >> .. >> .. >> input
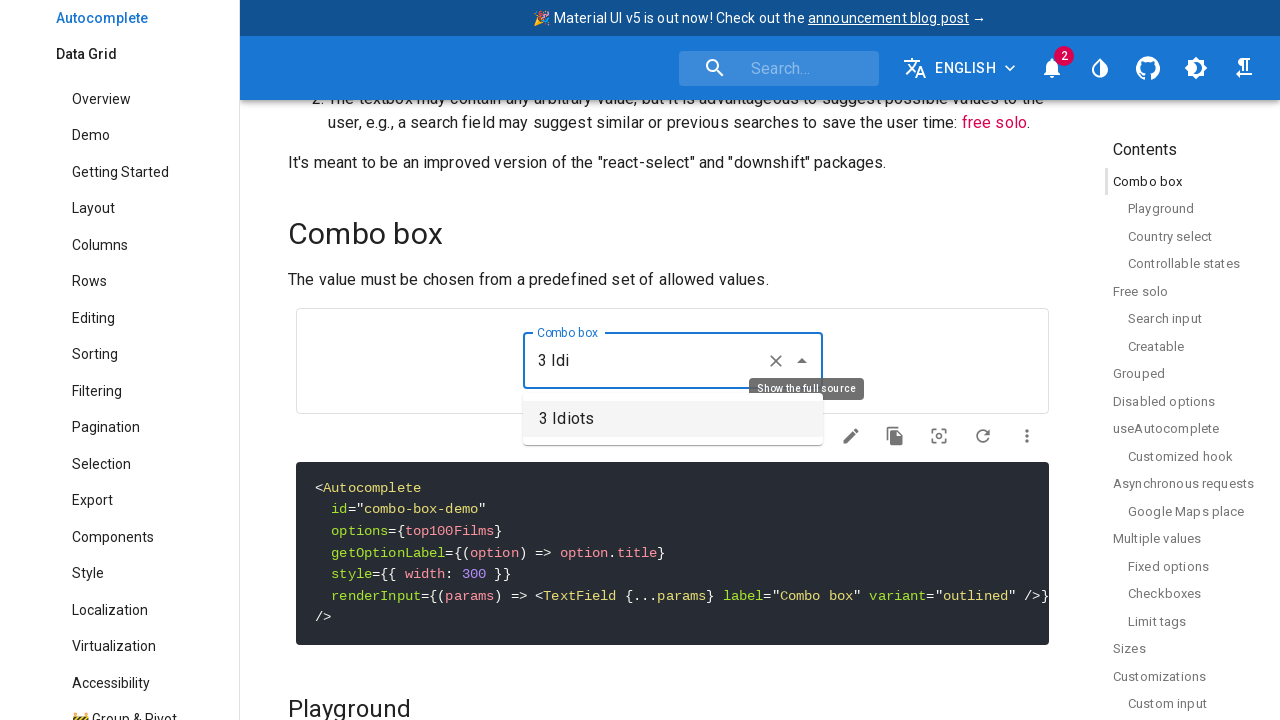

Pressed Backspace to delete character 4 on #combo-box-demo-label >> .. >> .. >> input
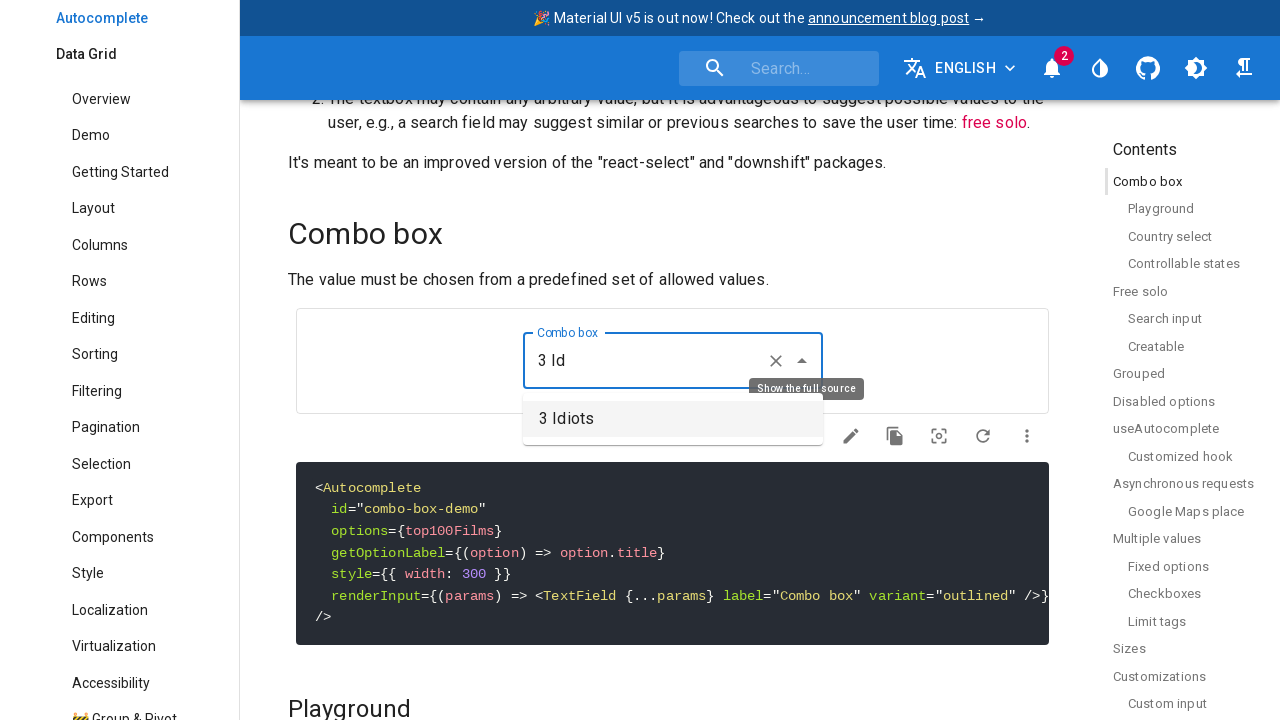

Pressed Backspace to delete character 5 on #combo-box-demo-label >> .. >> .. >> input
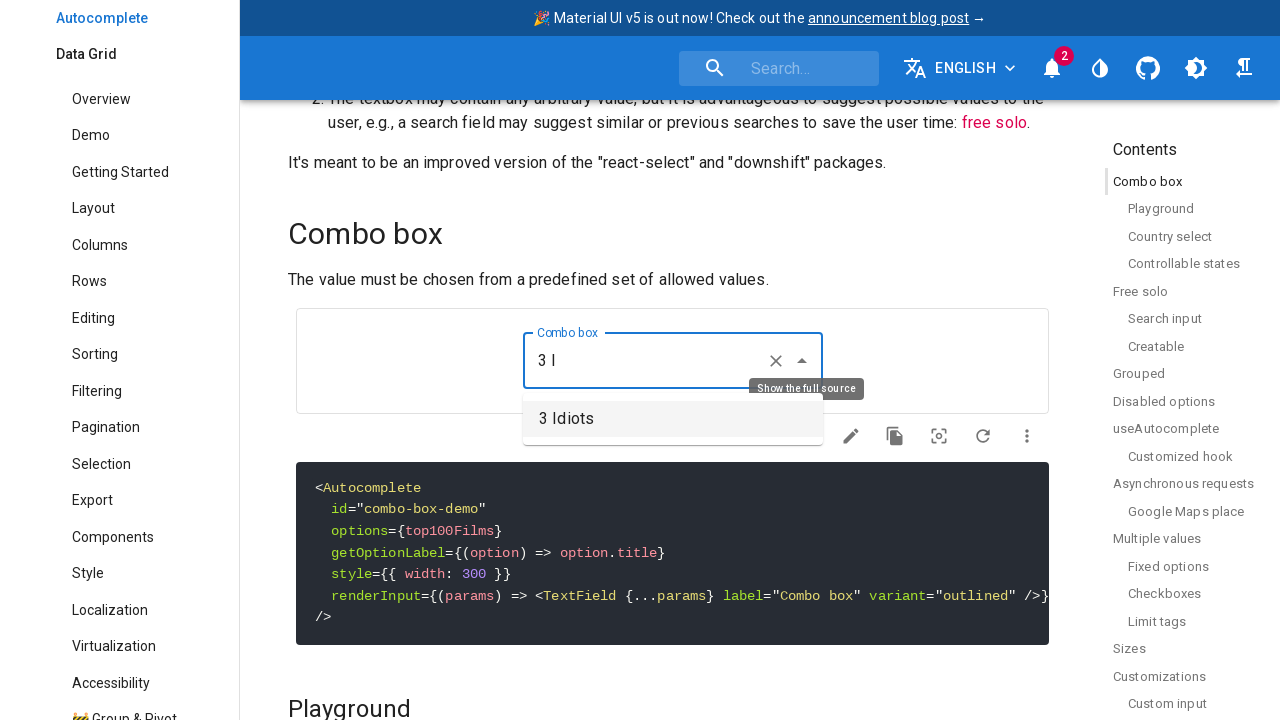

Pressed Backspace to delete character 6 on #combo-box-demo-label >> .. >> .. >> input
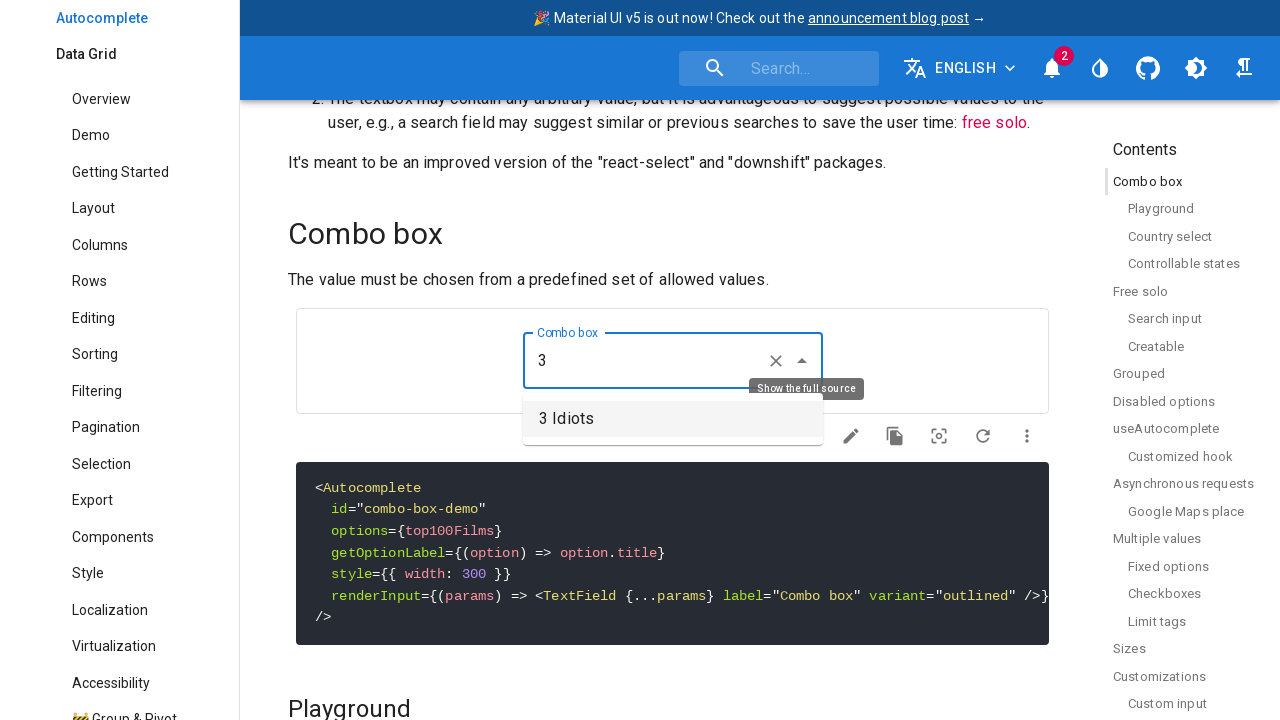

Pressed Backspace to delete character 7 on #combo-box-demo-label >> .. >> .. >> input
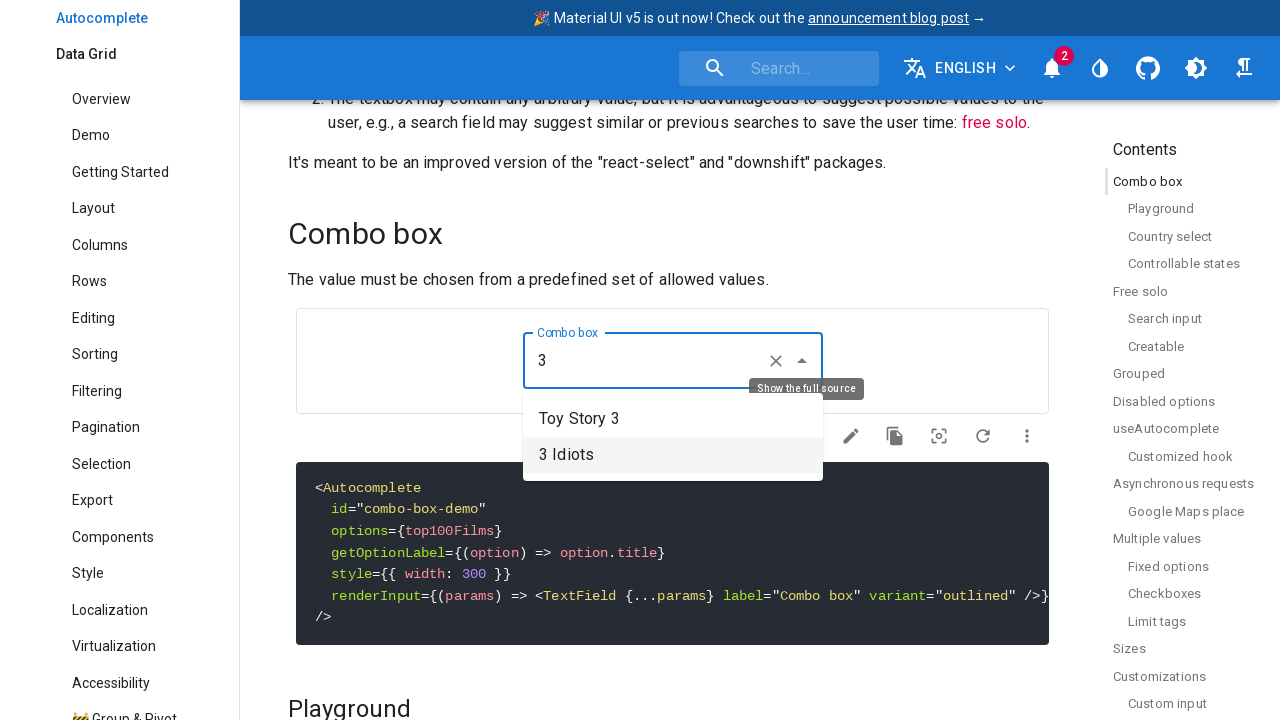

Pressed Backspace to delete character 8 on #combo-box-demo-label >> .. >> .. >> input
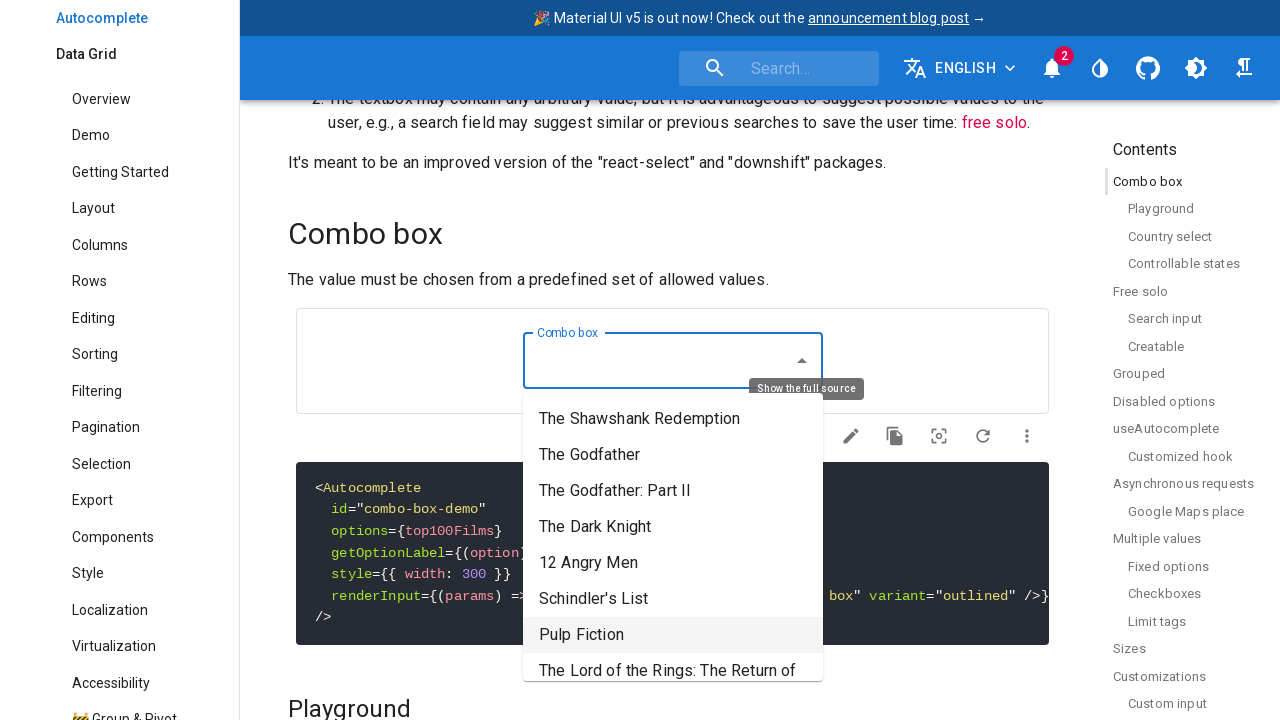

Typed invalid text to trigger no options state on #combo-box-demo-label >> .. >> .. >> input
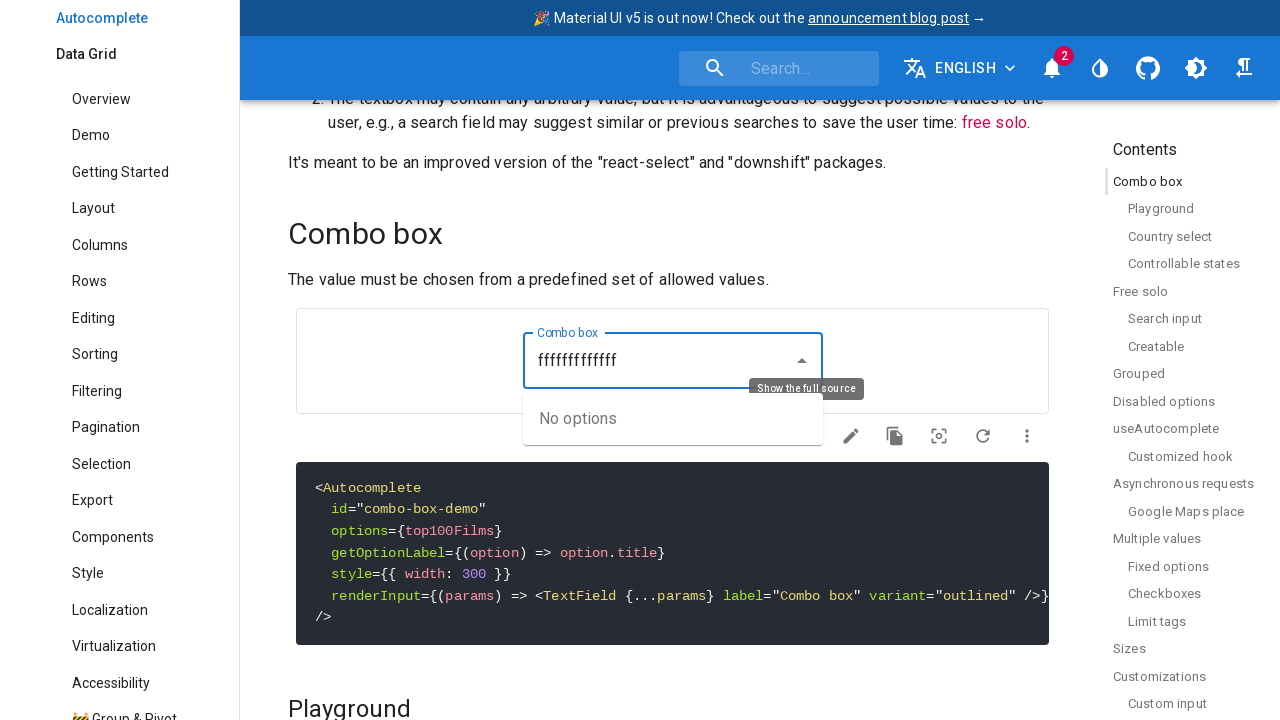

Cleared input field on #combo-box-demo-label >> .. >> .. >> input
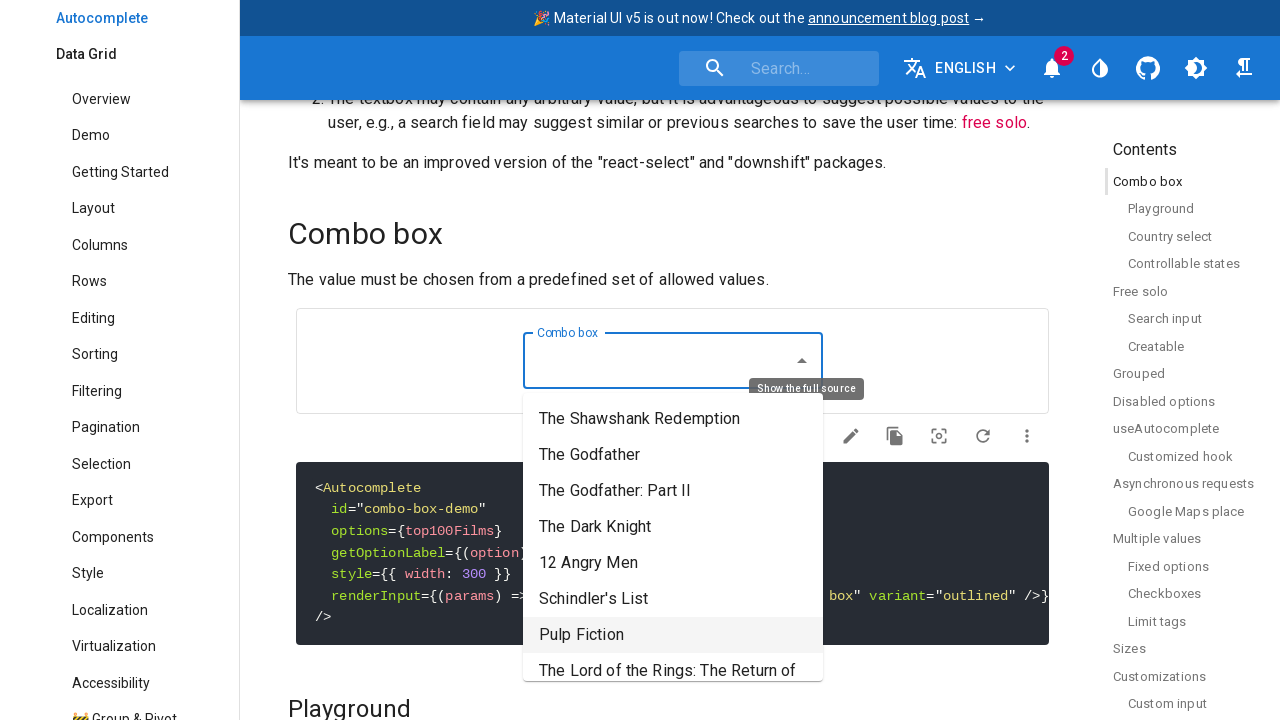

Pressed Escape to close autocomplete popup
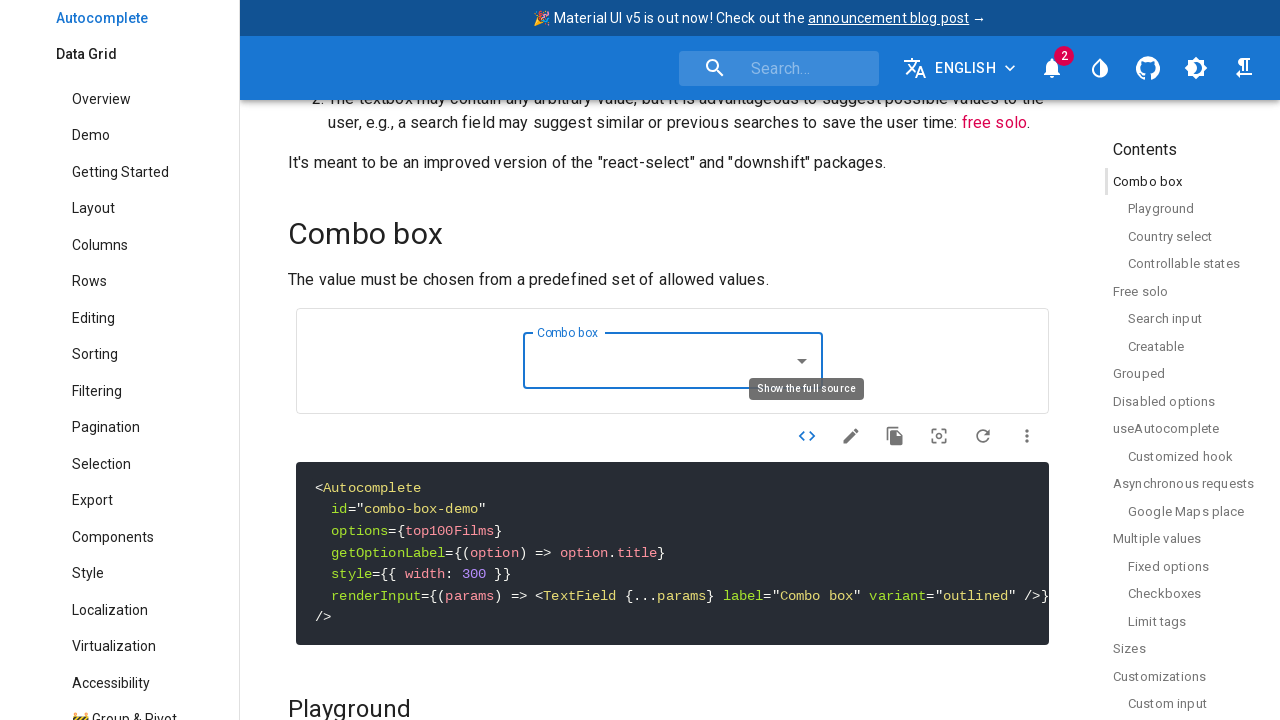

Clicked popup button to open autocomplete options at (802, 361) on #combo-box-demo-label >> .. >> .. >> button[aria-label='Open']
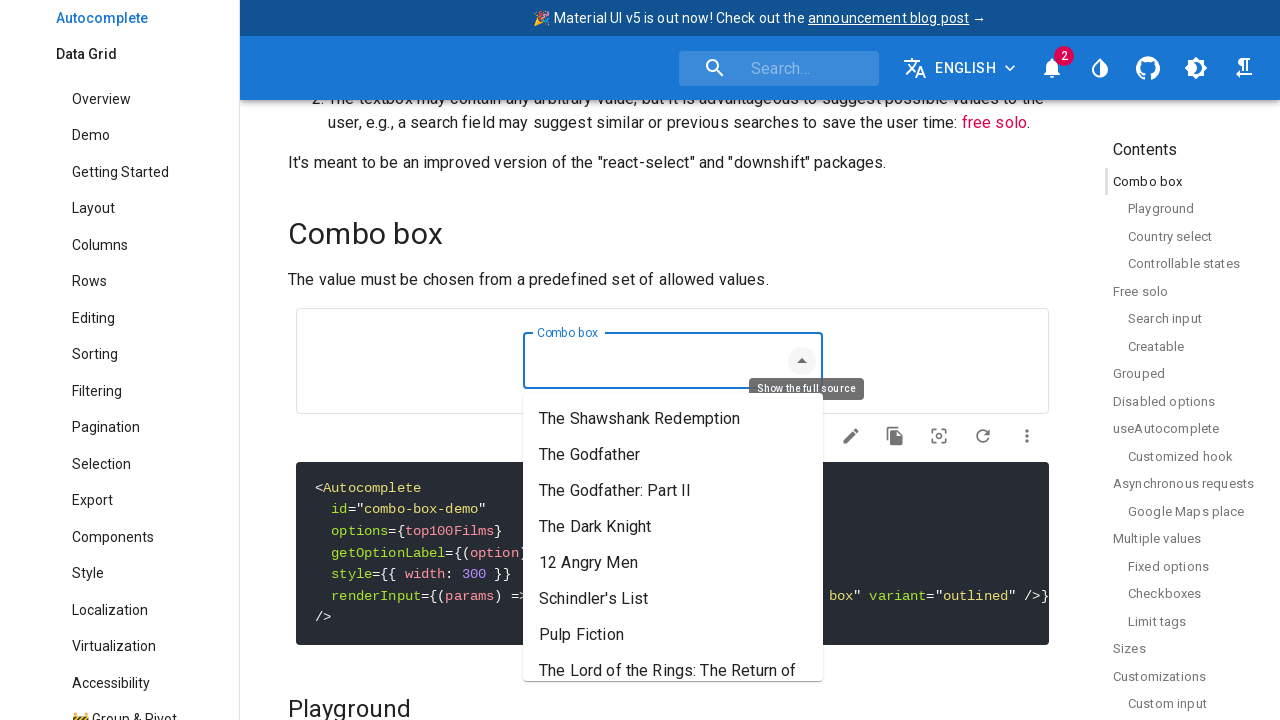

Pressed Escape to close popup
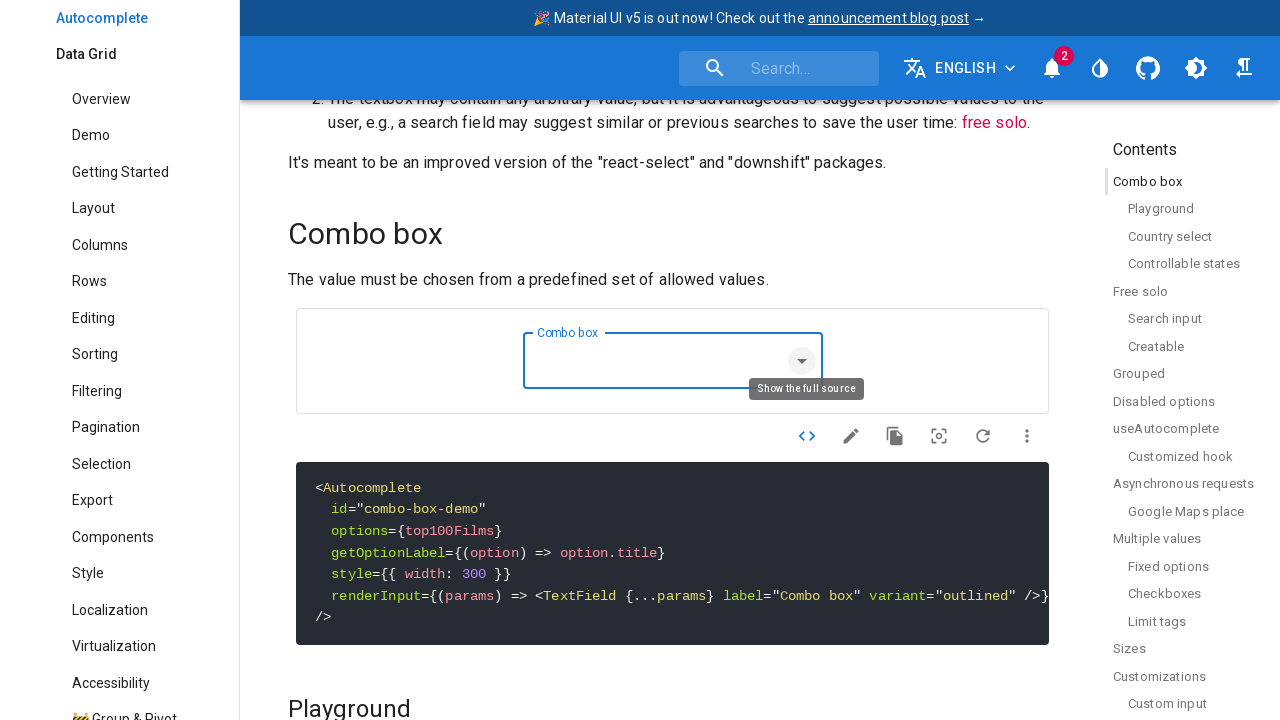

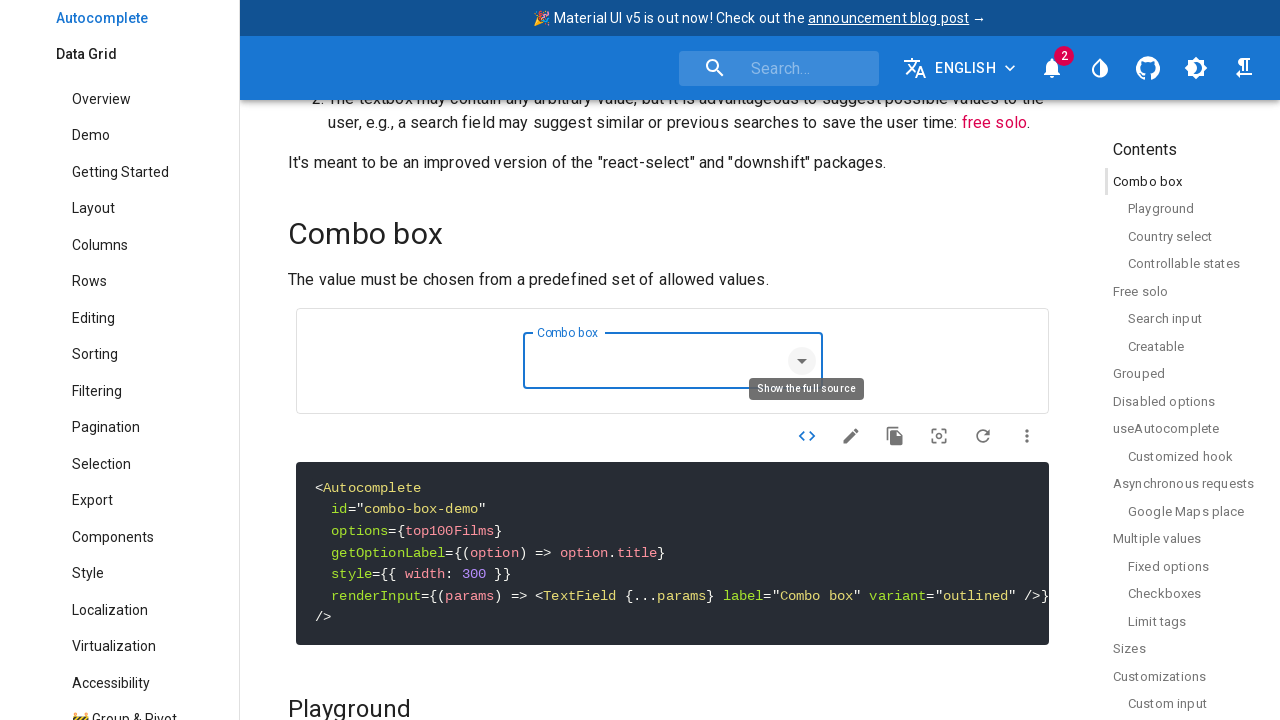